Fills out a registration form on Guvi website with name, email, password, and mobile number fields, then clicks the sign up button

Starting URL: https://www.guvi.in/register

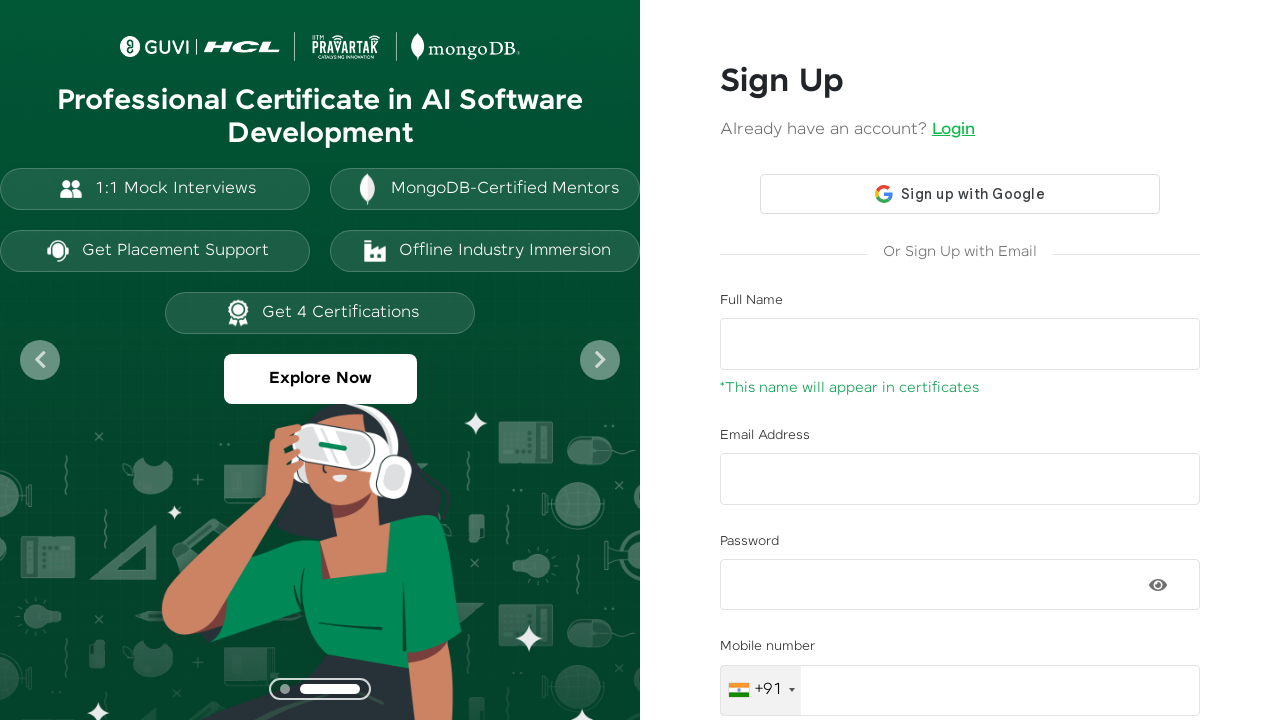

Filled name field with 'John Smith' on #name
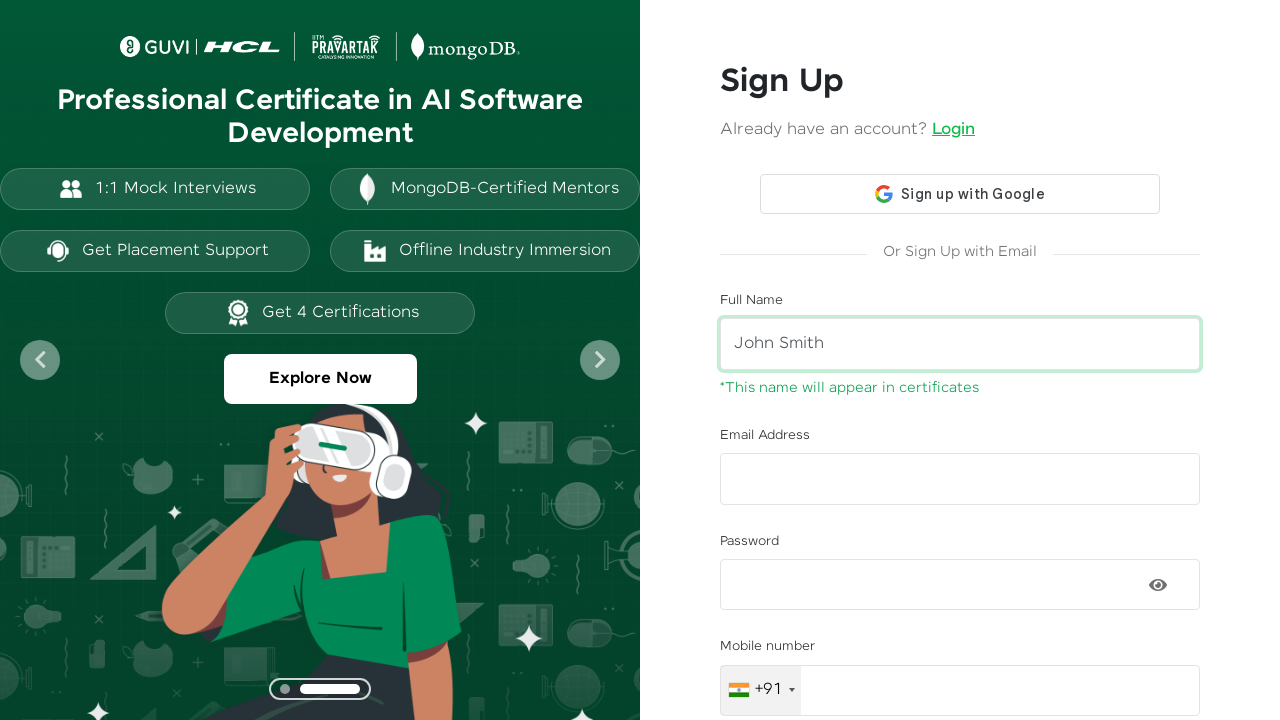

Filled email field with 'johnsmith847@example.com' on #email
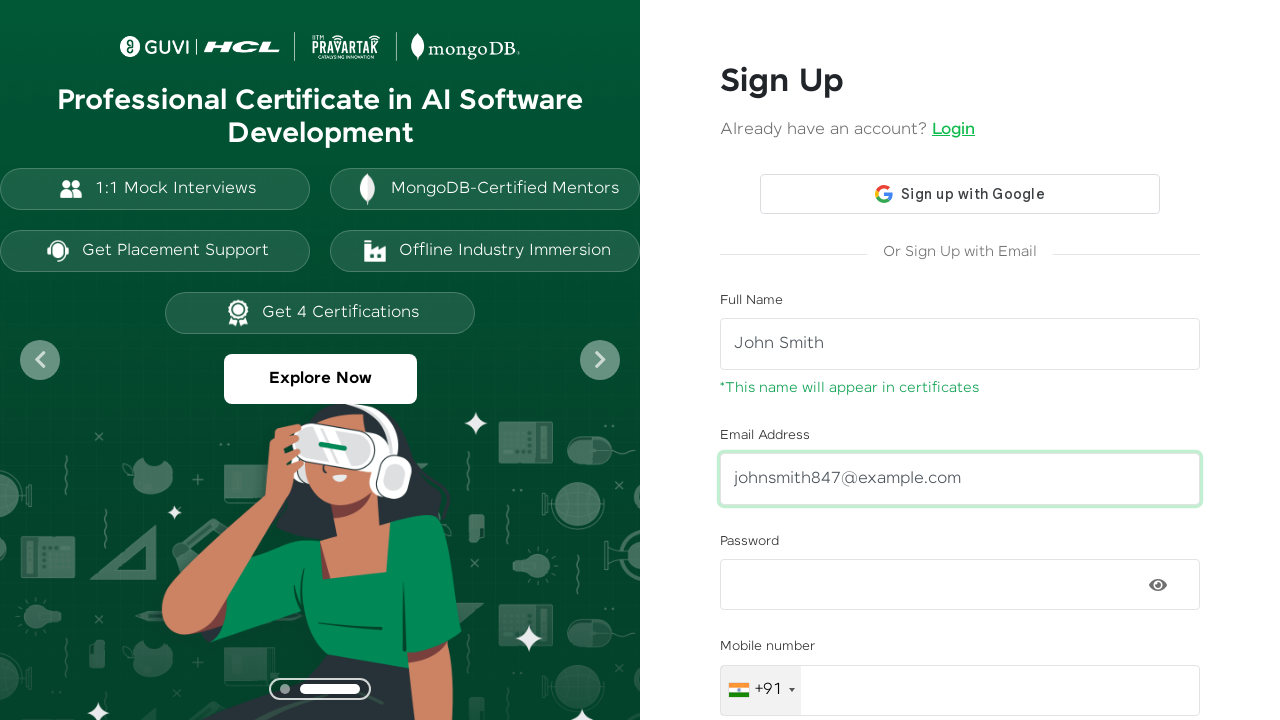

Filled password field with 'SecurePass@2024' on #password
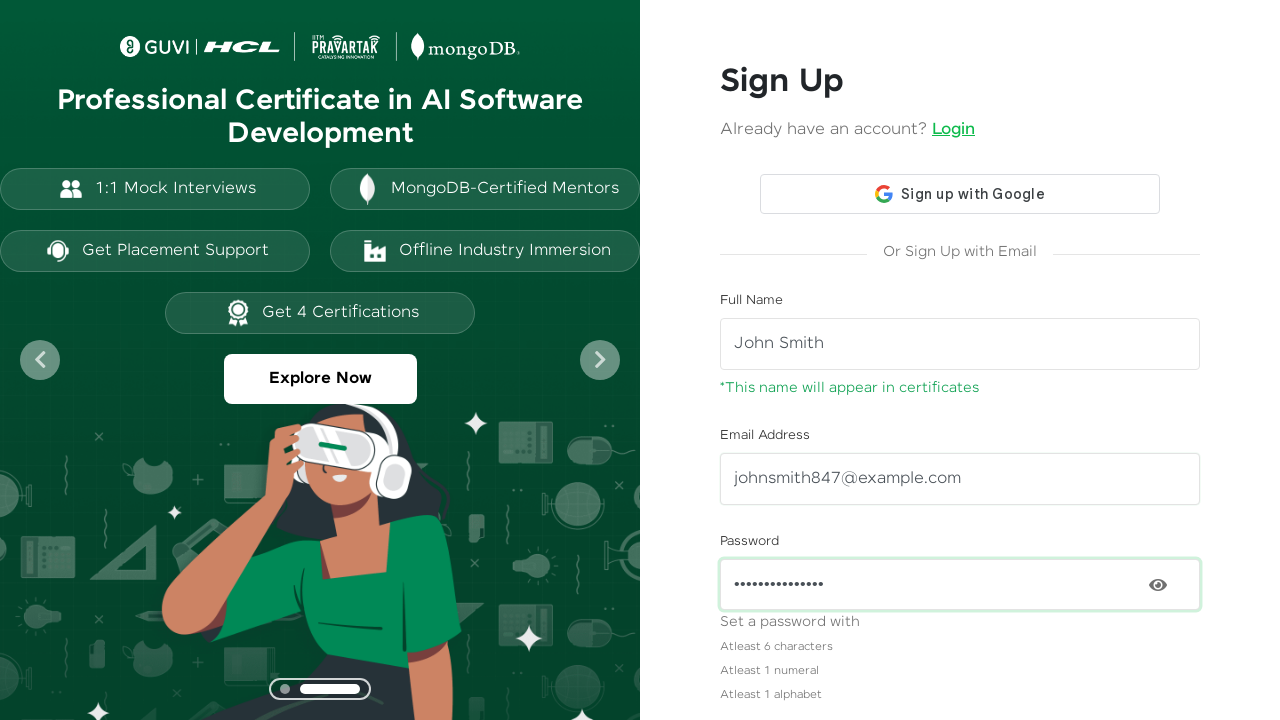

Filled mobile number field with '9876543210' on #mobileNumber
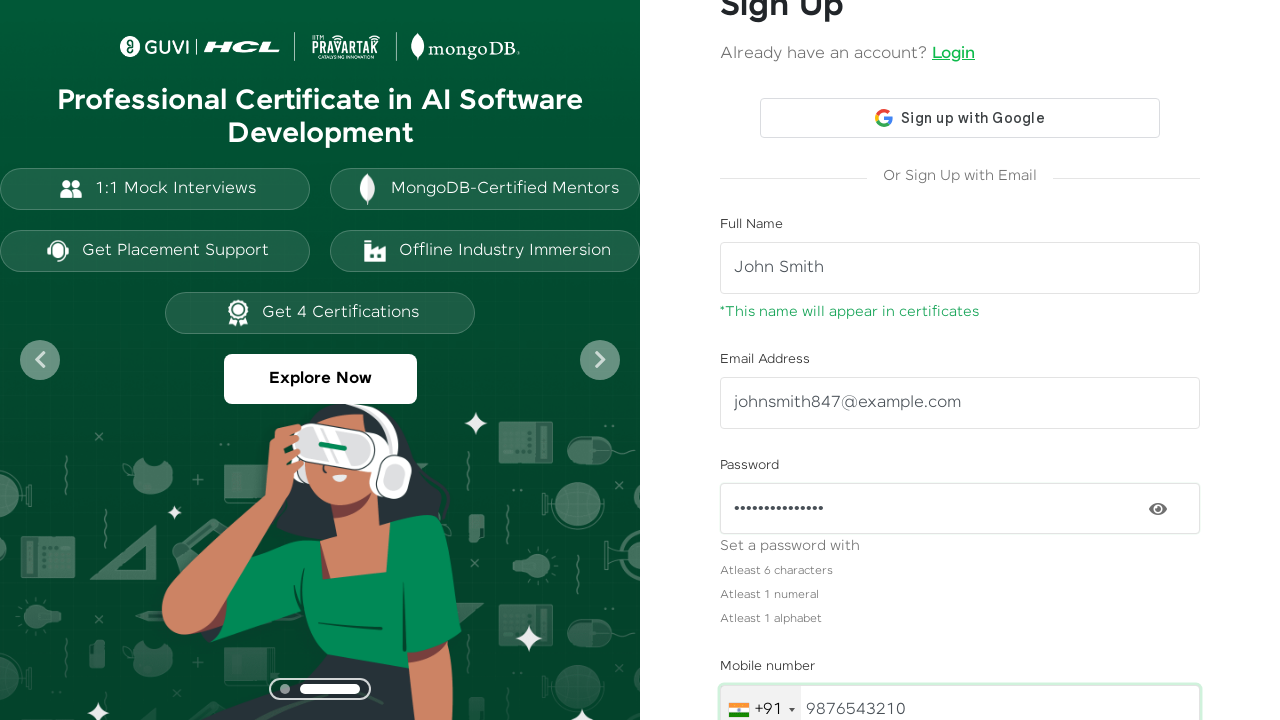

Clicked sign up button to submit registration form at (960, 628) on #signup-btn
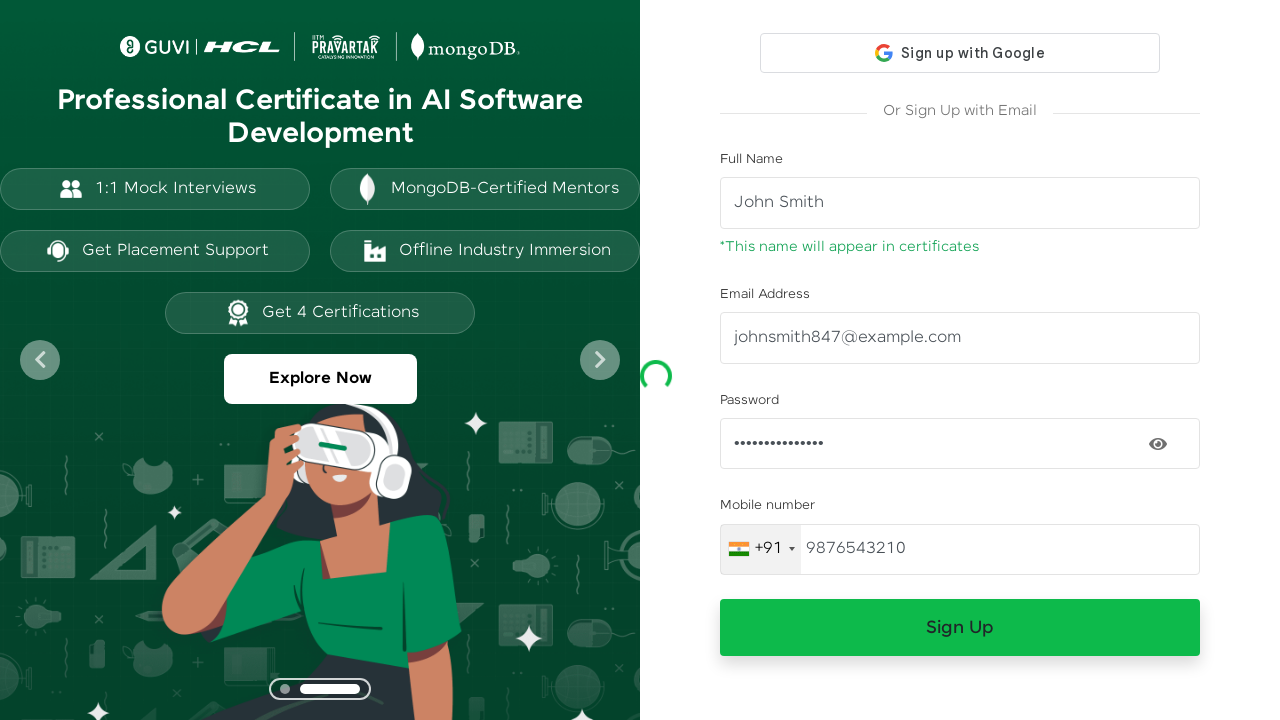

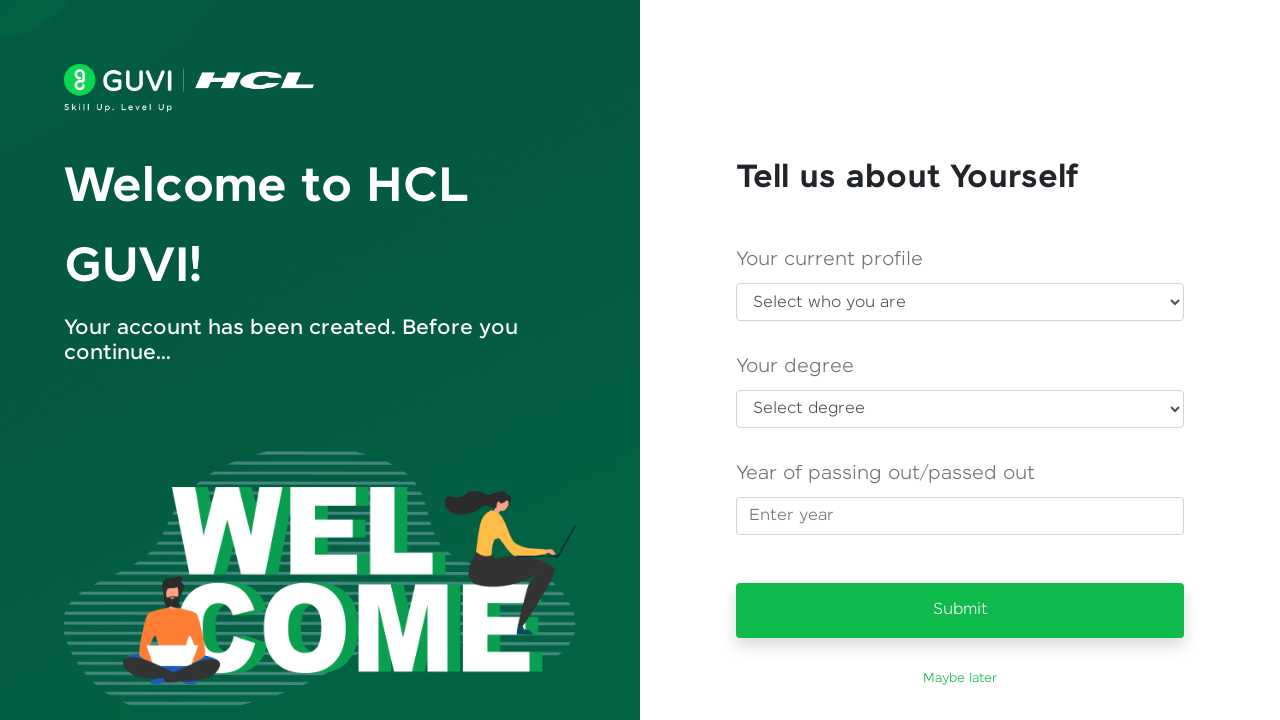